Tests the navigation dropdown menu by clicking on "Our organization" button and verifying the dropdown menu items are displayed

Starting URL: https://www.mississauga.ca/

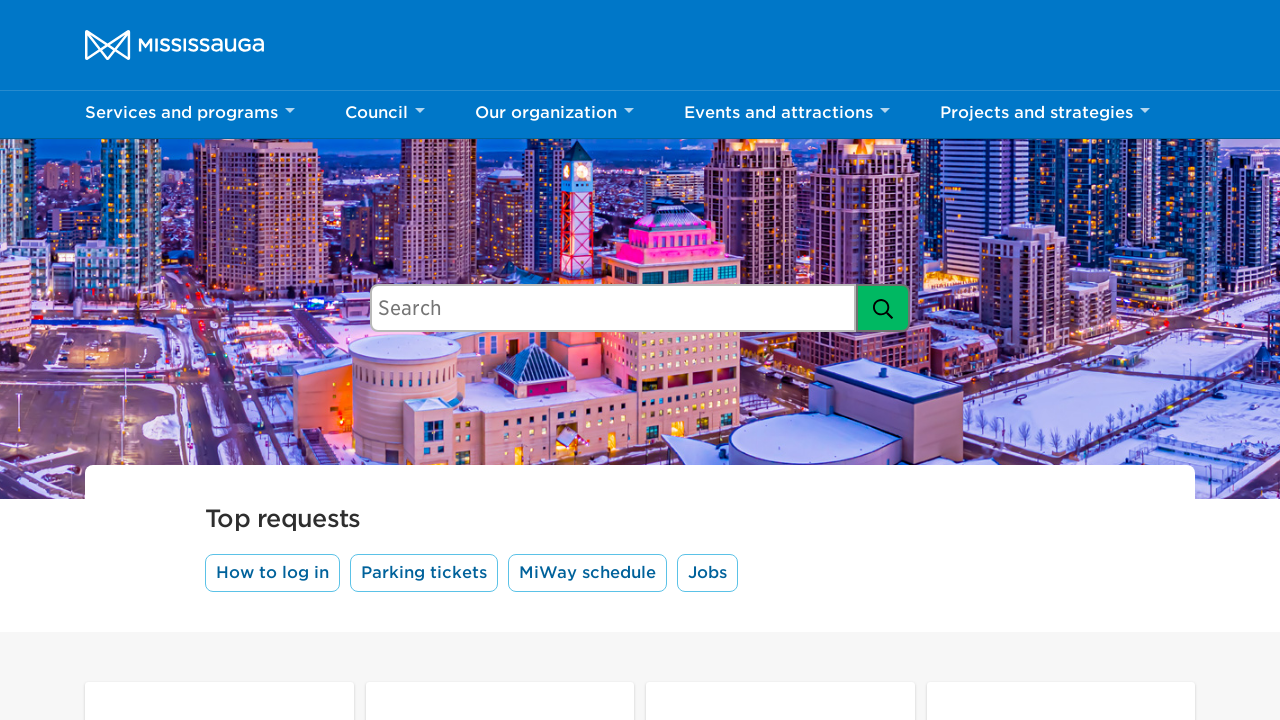

Clicked 'Our organization' dropdown button at (554, 115) on button:has-text('Our organization')
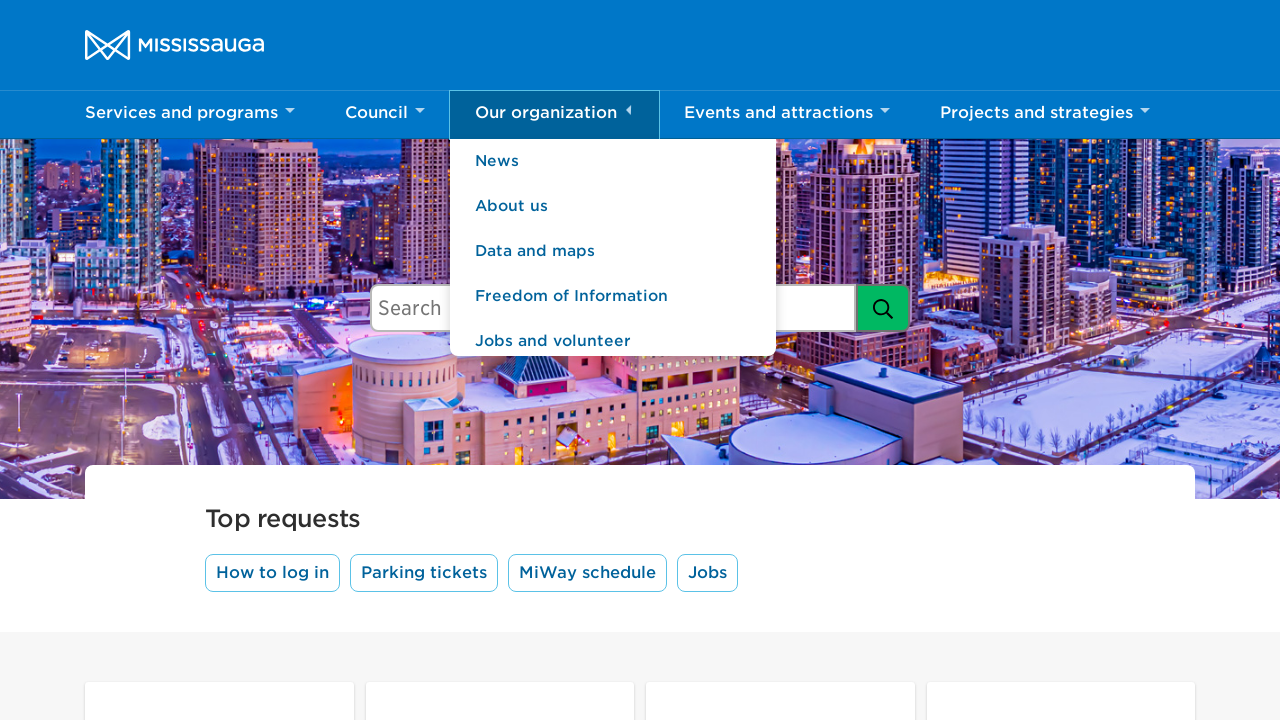

Dropdown menu became visible
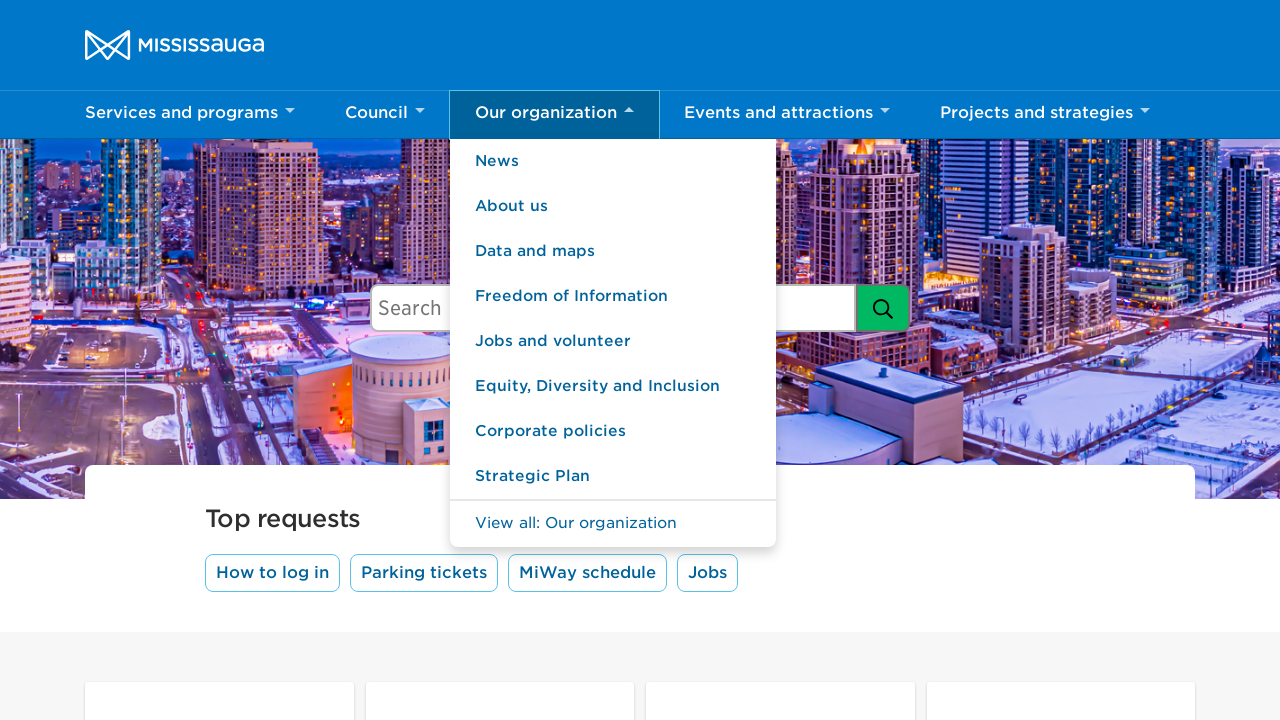

Retrieved all dropdown menu items
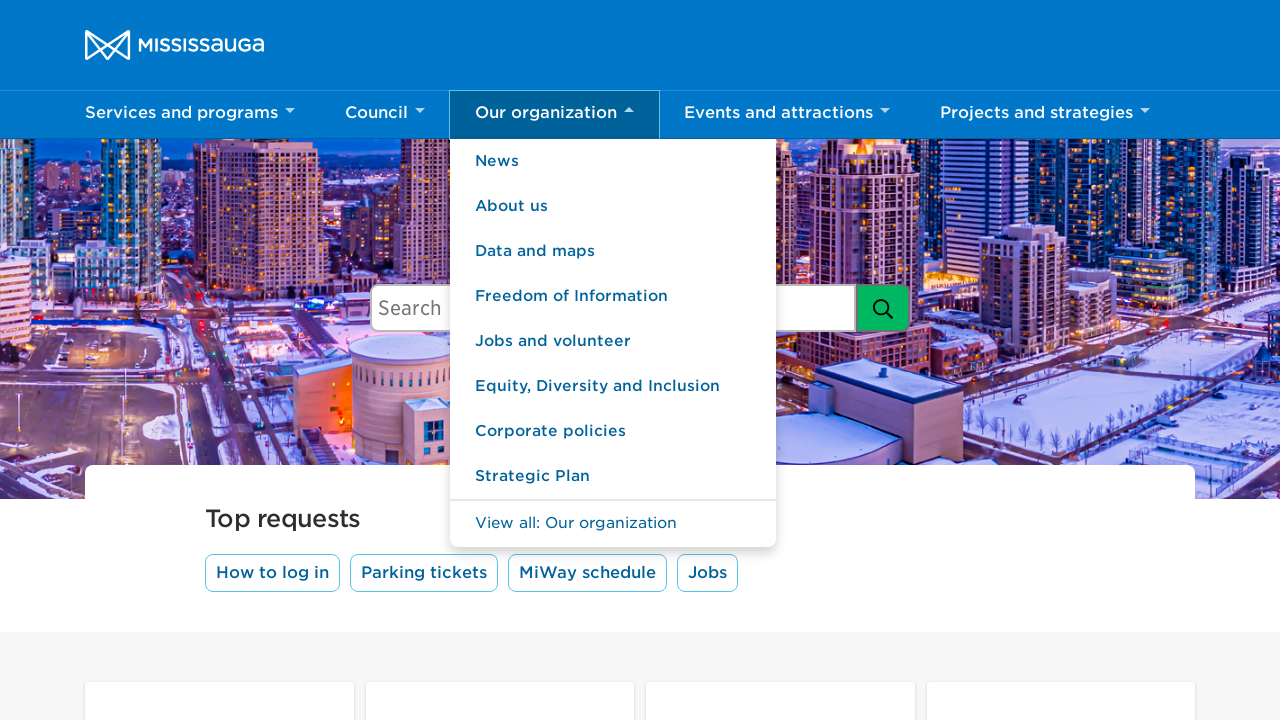

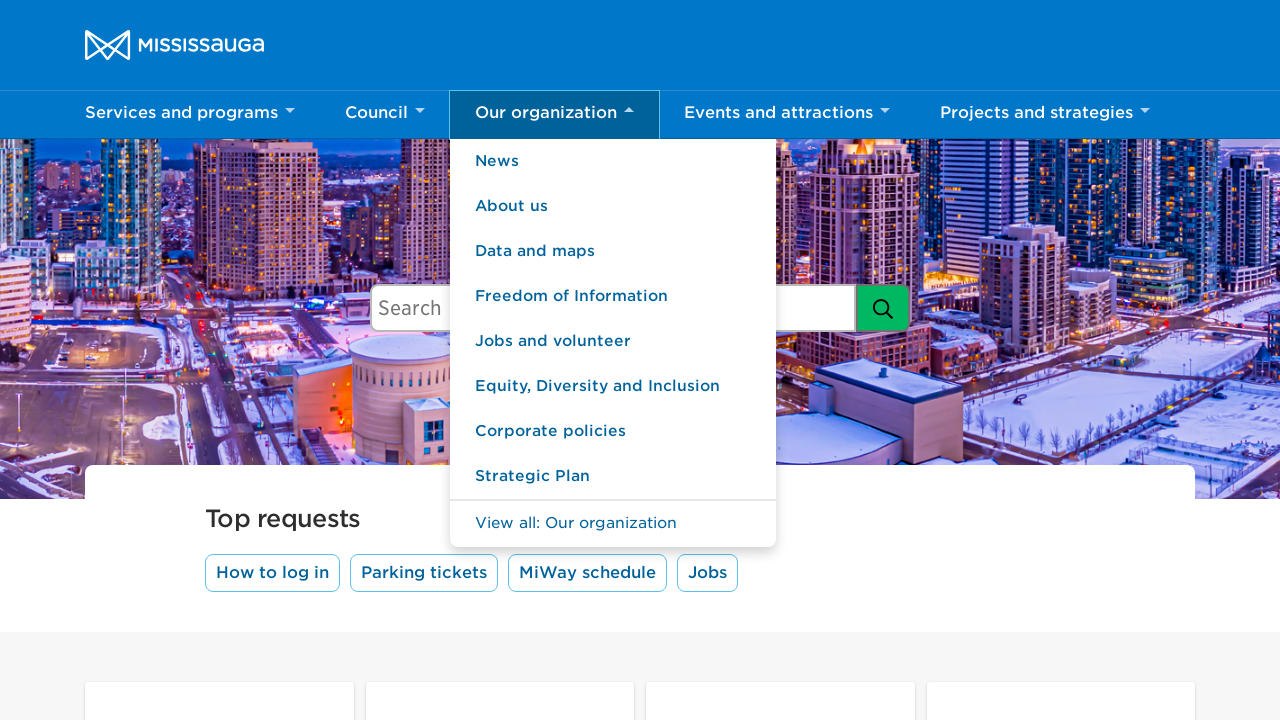